Tests that the Clear completed button displays correct text when items are completed

Starting URL: https://demo.playwright.dev/todomvc

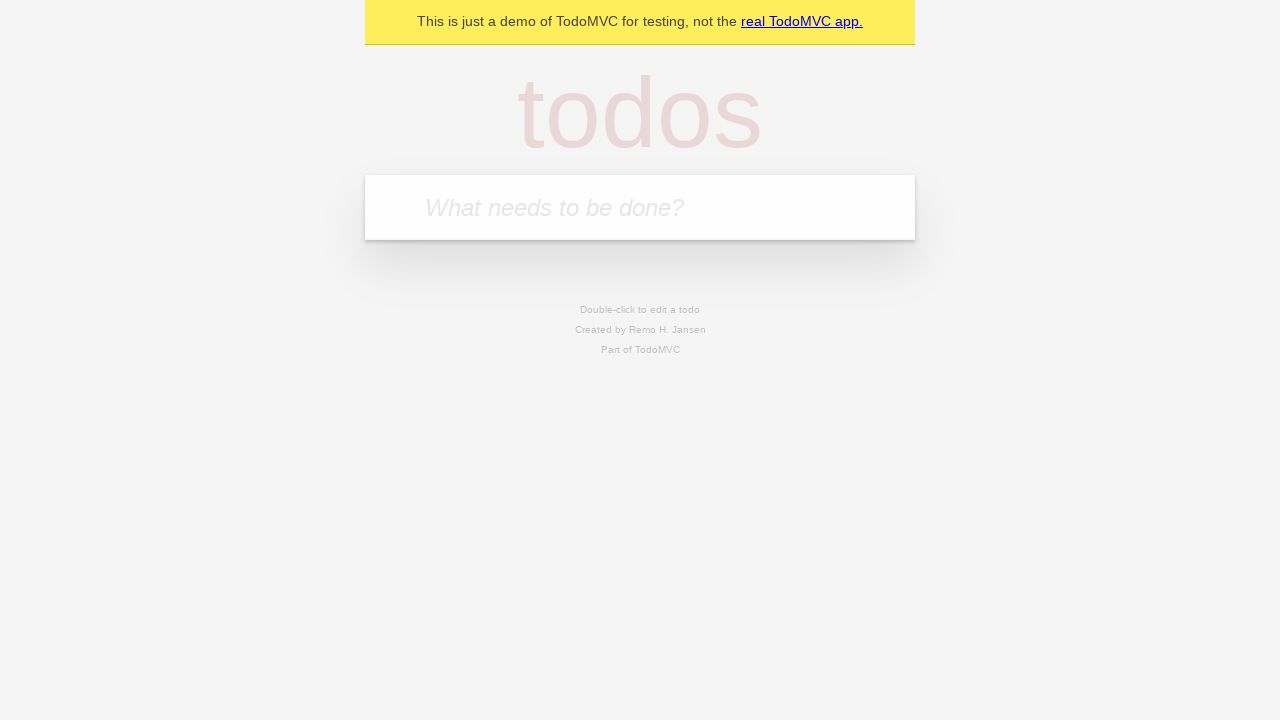

Filled input field with 'buy some cheese' on internal:attr=[placeholder="What needs to be done?"i]
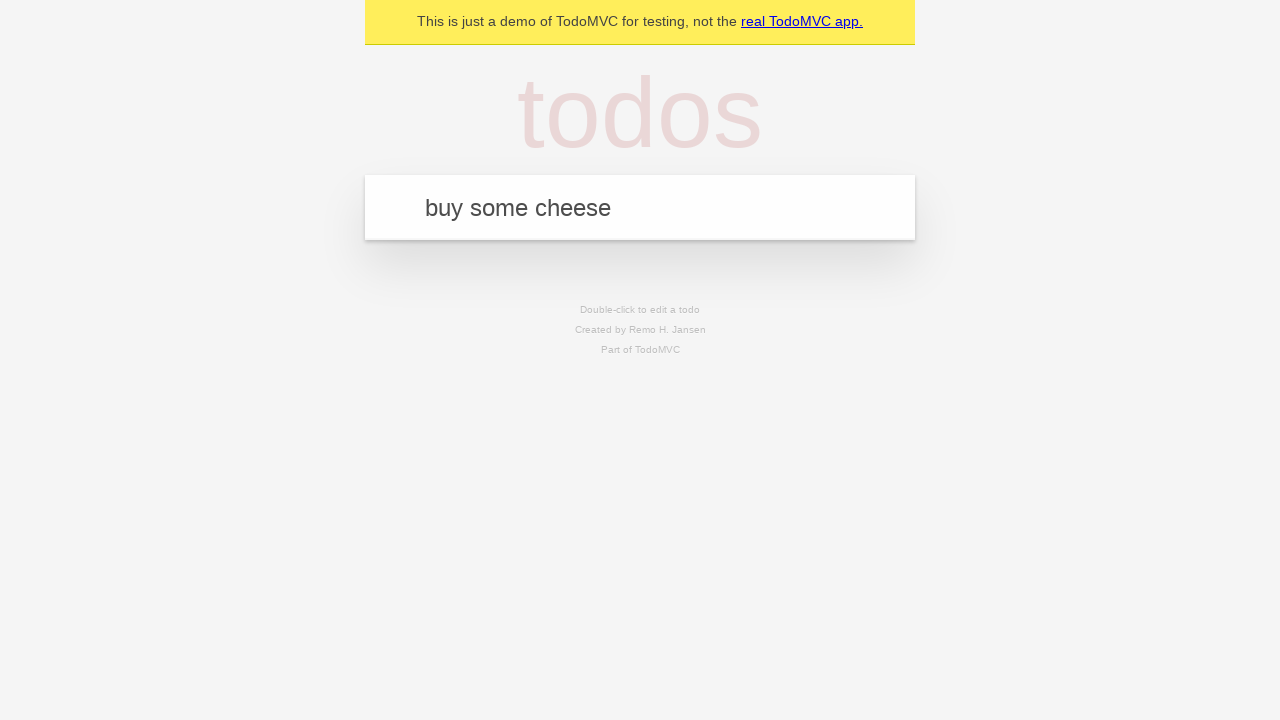

Pressed Enter to add first todo on internal:attr=[placeholder="What needs to be done?"i]
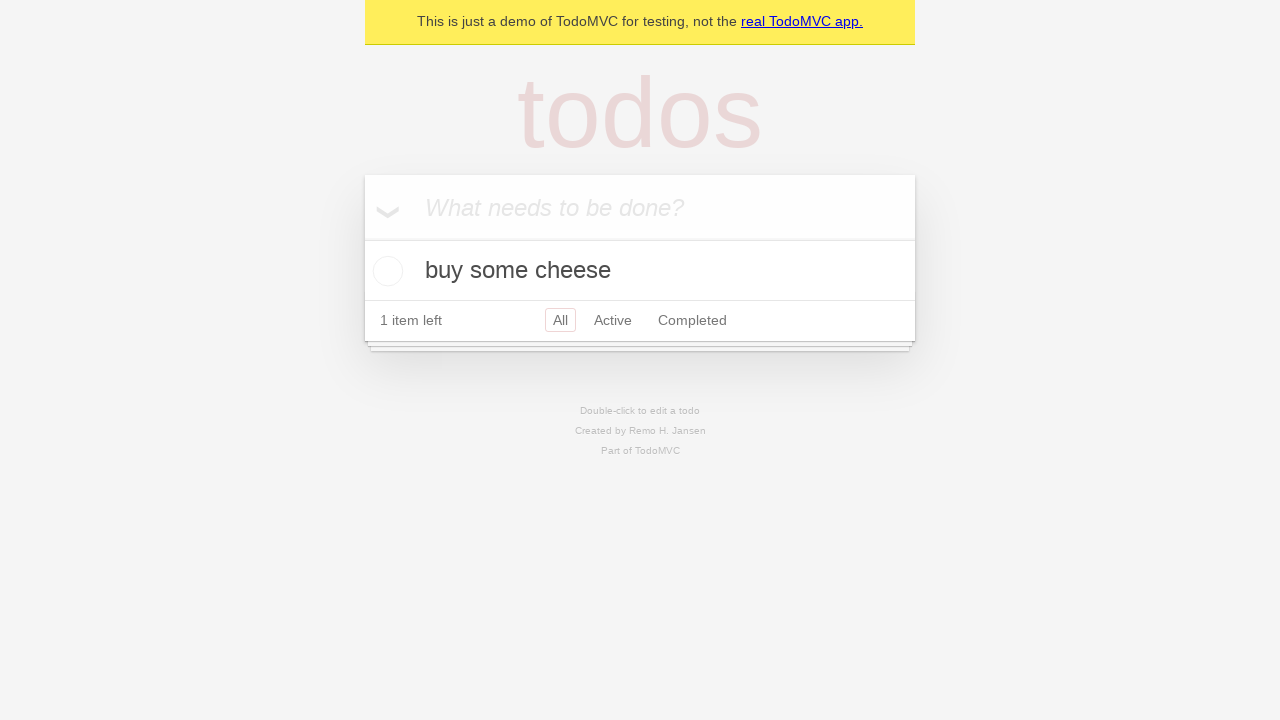

Filled input field with 'feed the cat' on internal:attr=[placeholder="What needs to be done?"i]
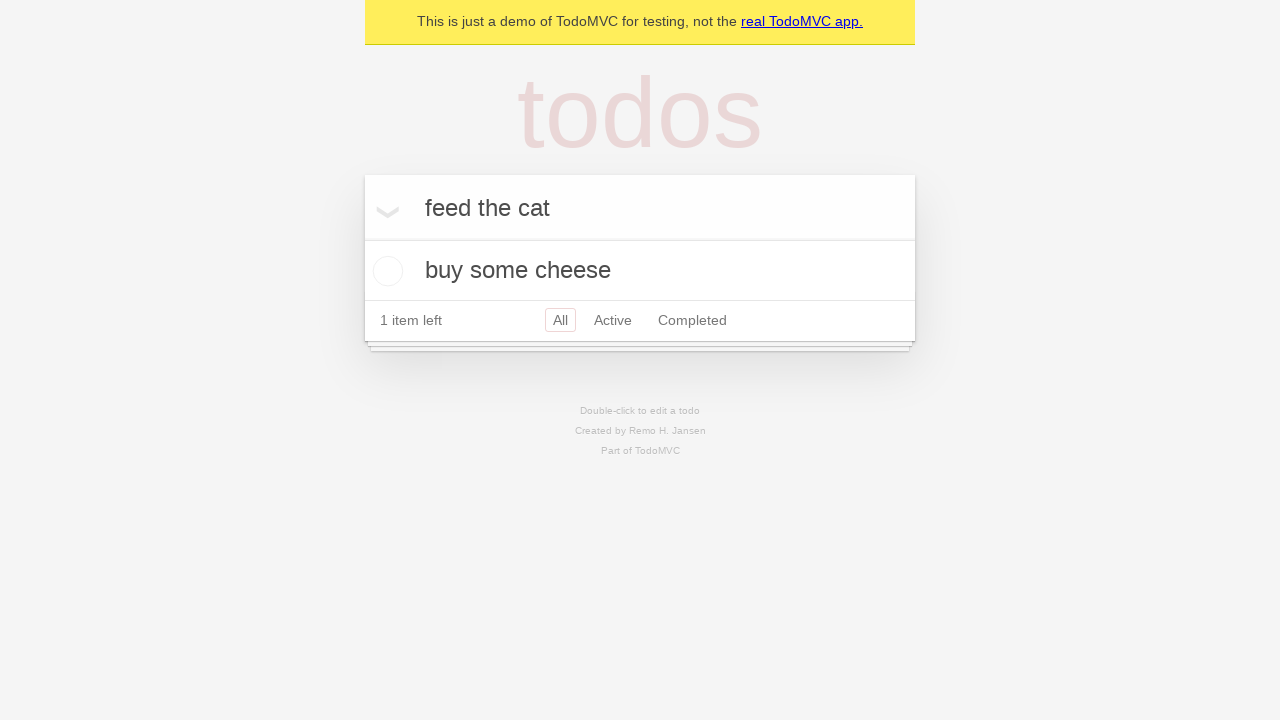

Pressed Enter to add second todo on internal:attr=[placeholder="What needs to be done?"i]
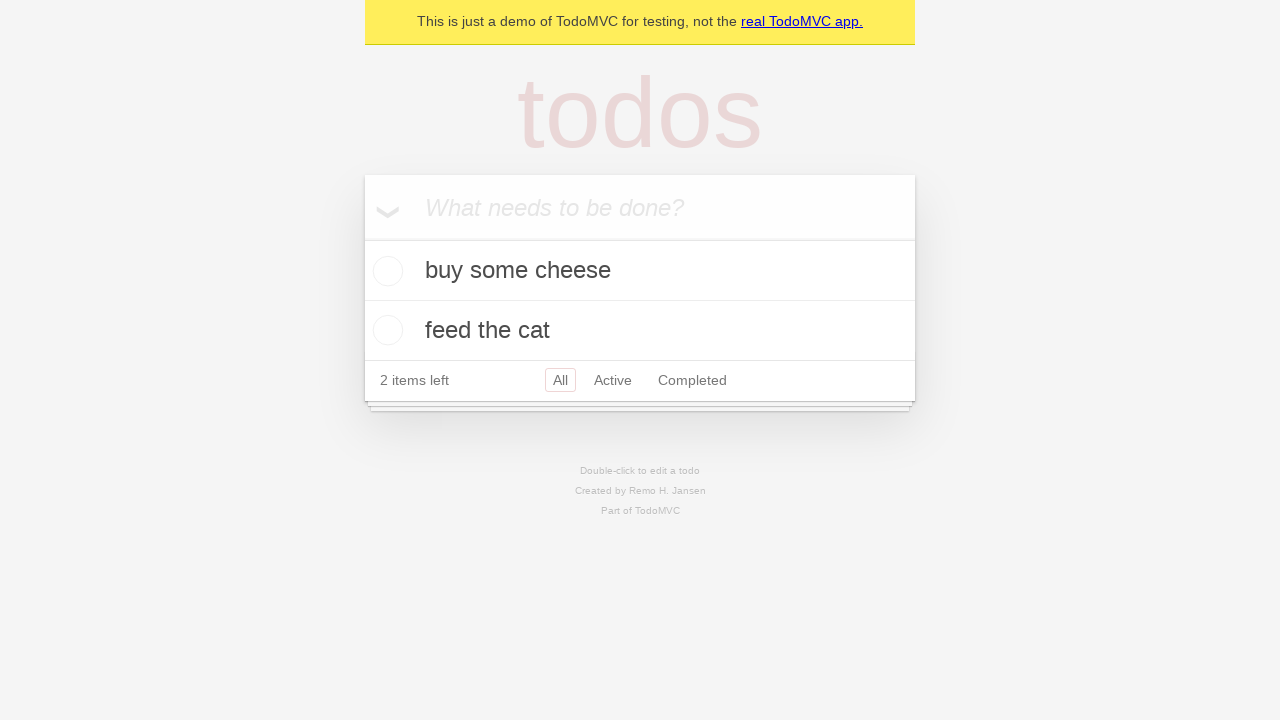

Filled input field with 'book a doctors appointment' on internal:attr=[placeholder="What needs to be done?"i]
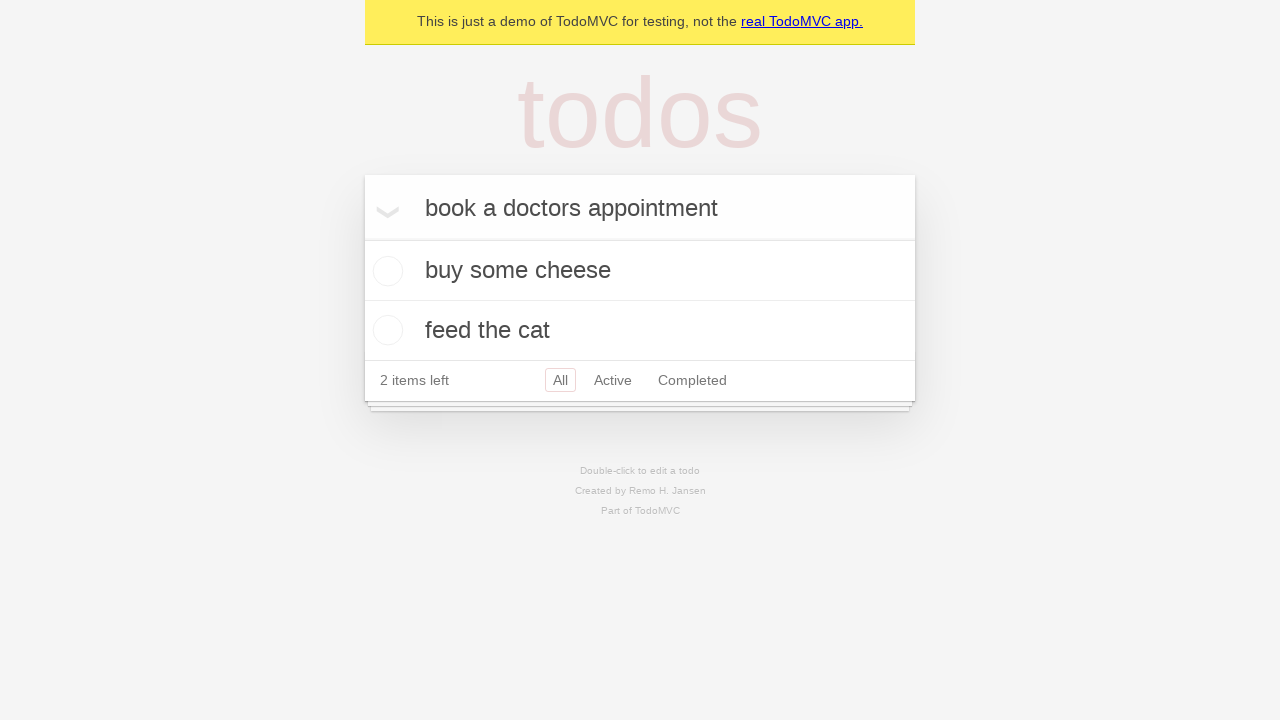

Pressed Enter to add third todo on internal:attr=[placeholder="What needs to be done?"i]
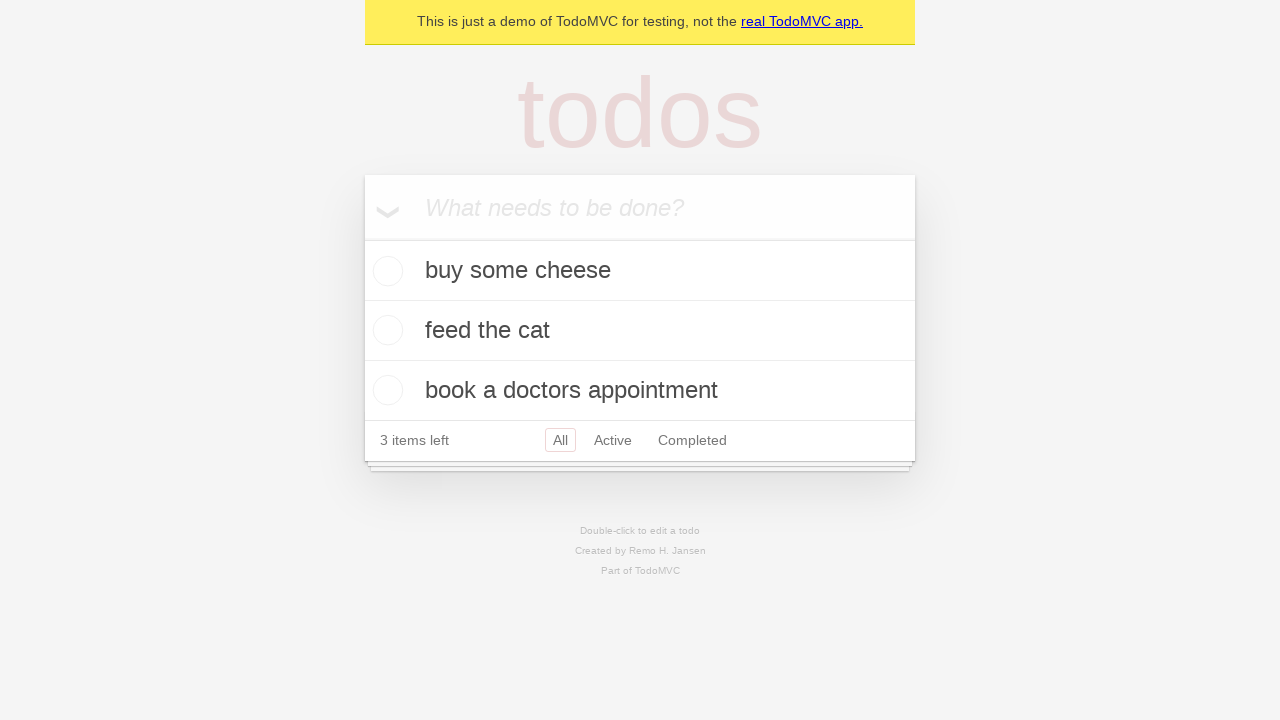

Checked the first todo to mark it as completed at (385, 271) on .todo-list li .toggle >> nth=0
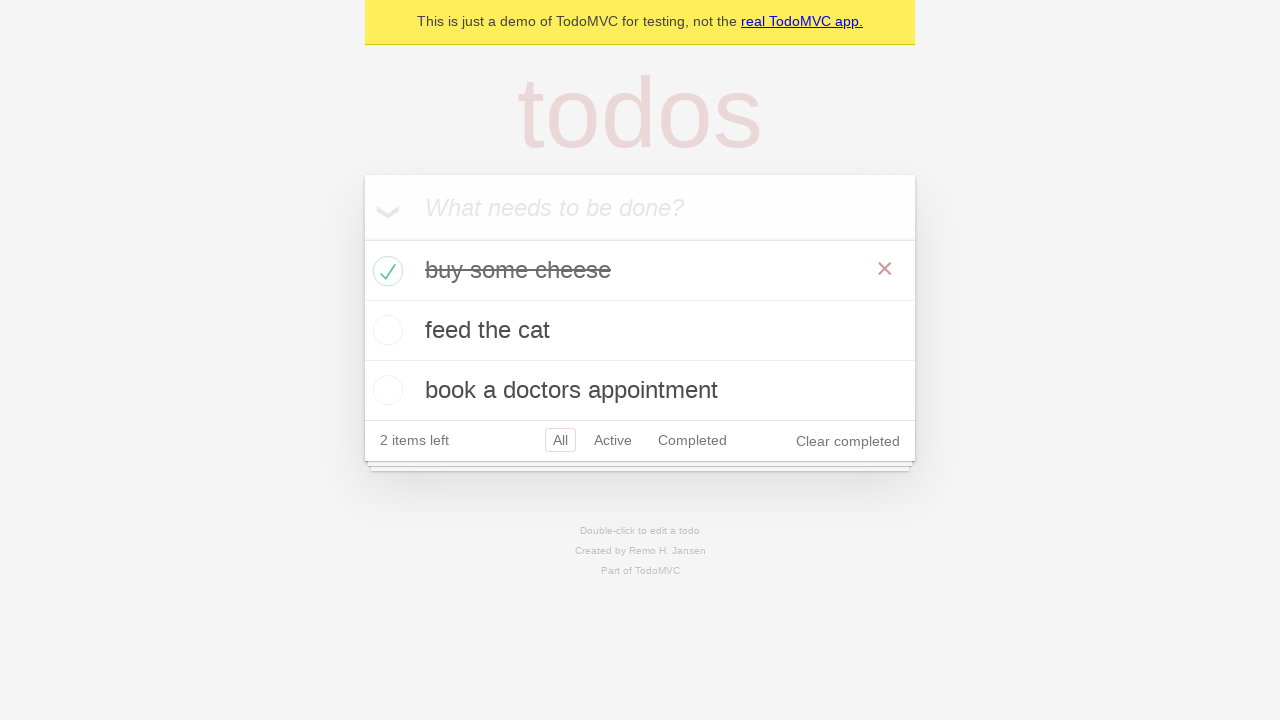

Clear completed button is visible
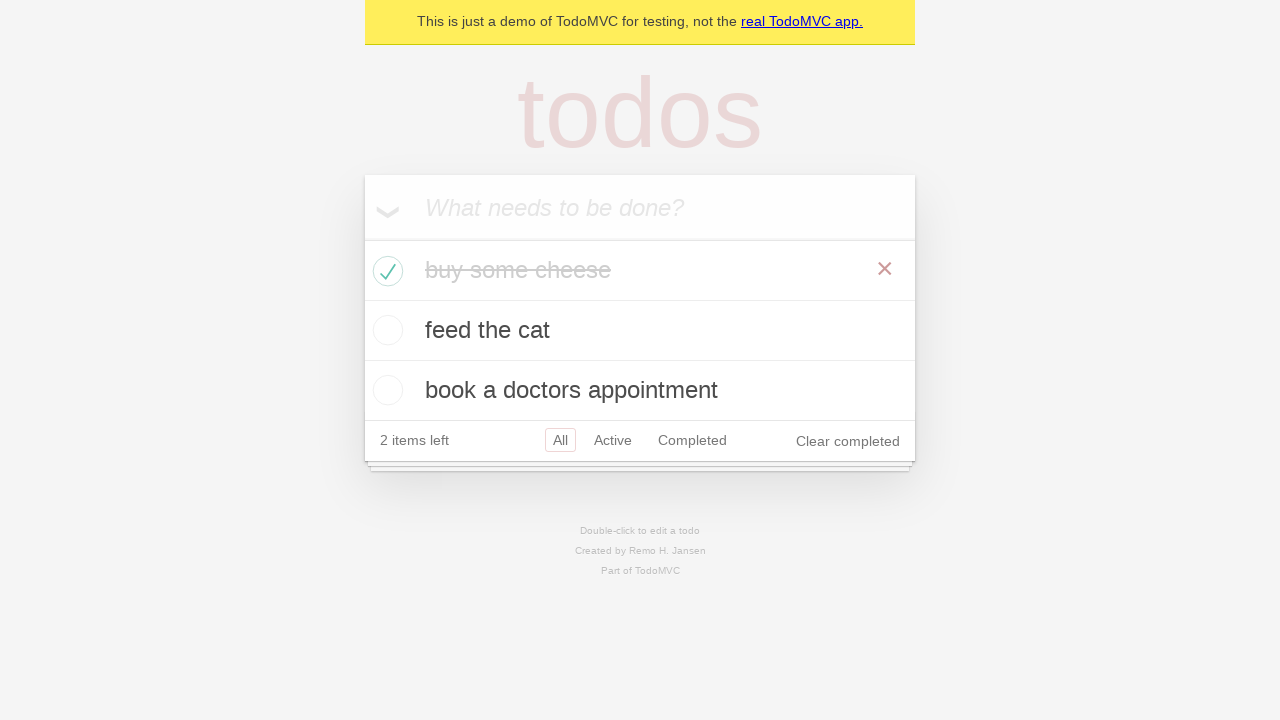

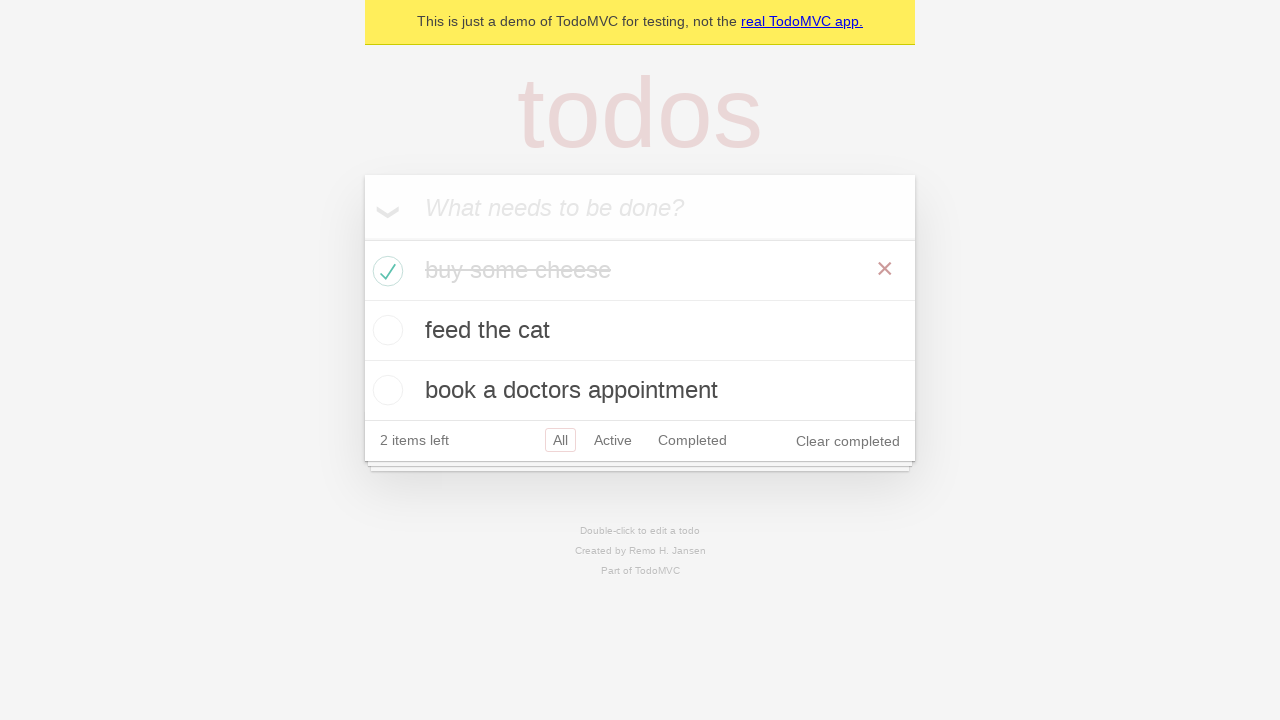